Tests a web table by scrolling to it, extracting numeric values from the 4th column, calculating their sum, and verifying it matches the displayed total amount.

Starting URL: https://rahulshettyacademy.com/AutomationPractice/

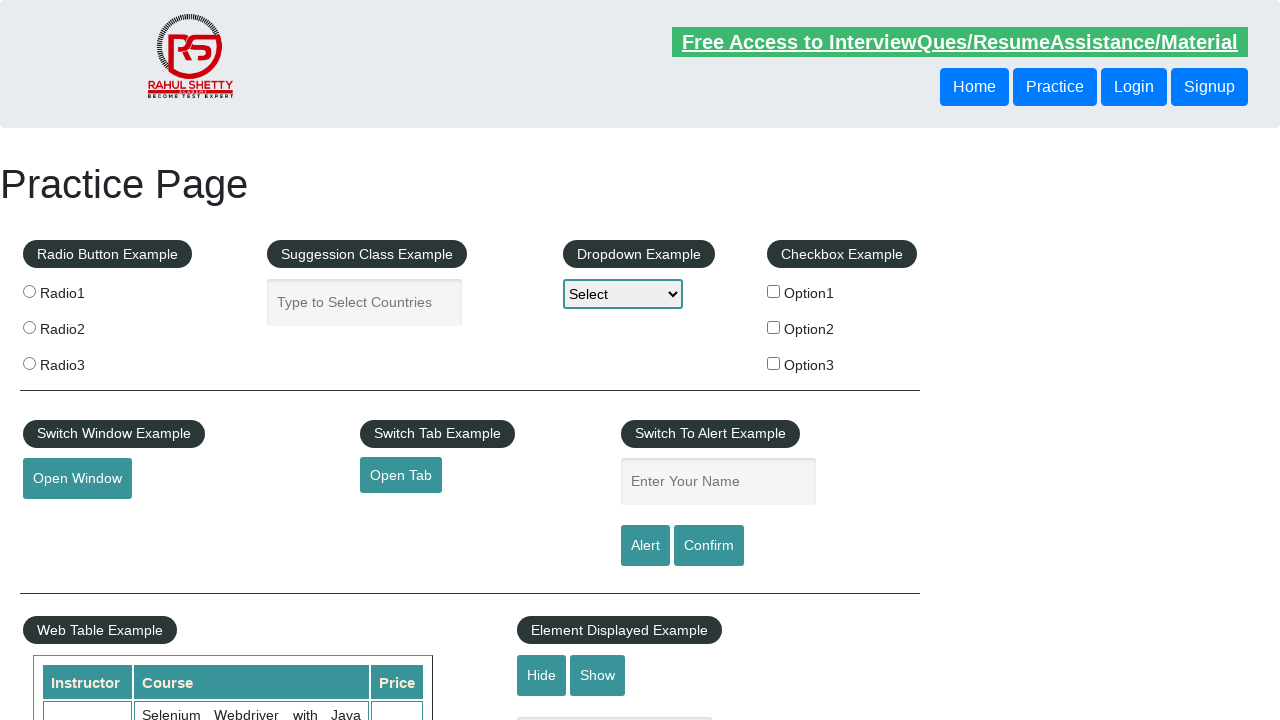

Scrolled down page by 500px to bring table into view
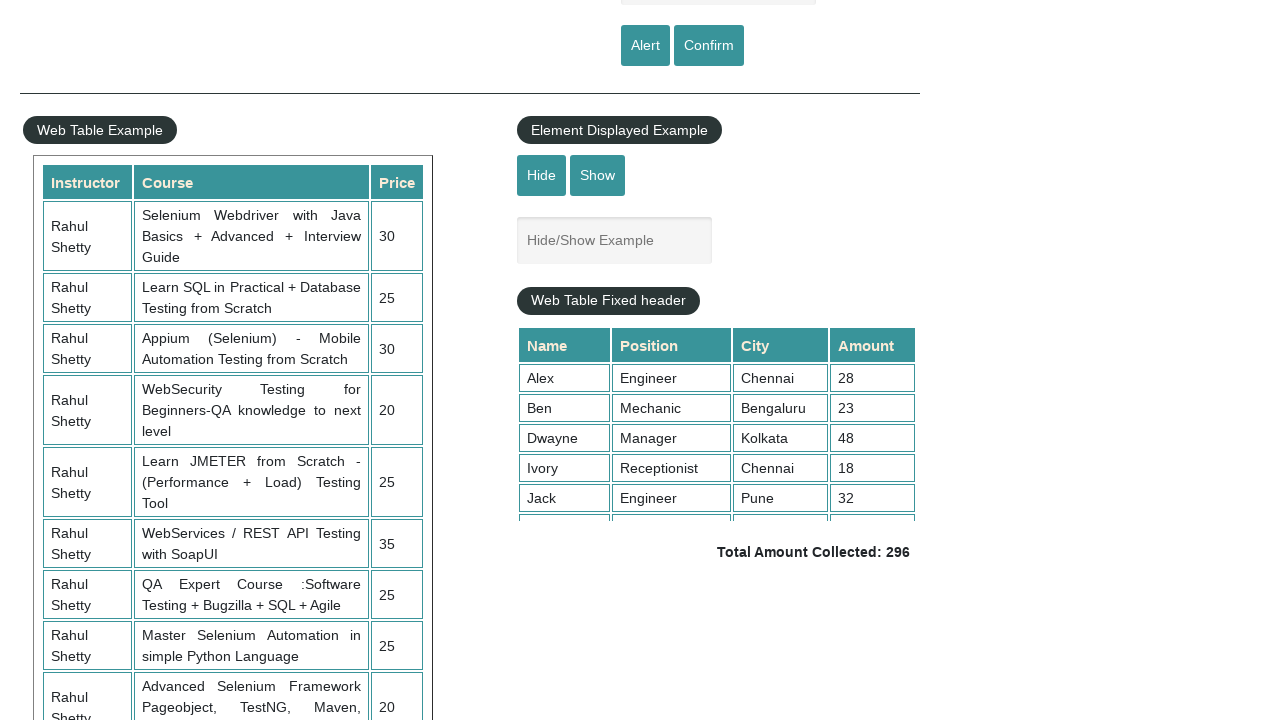

Waited 1000ms for scroll animation to complete
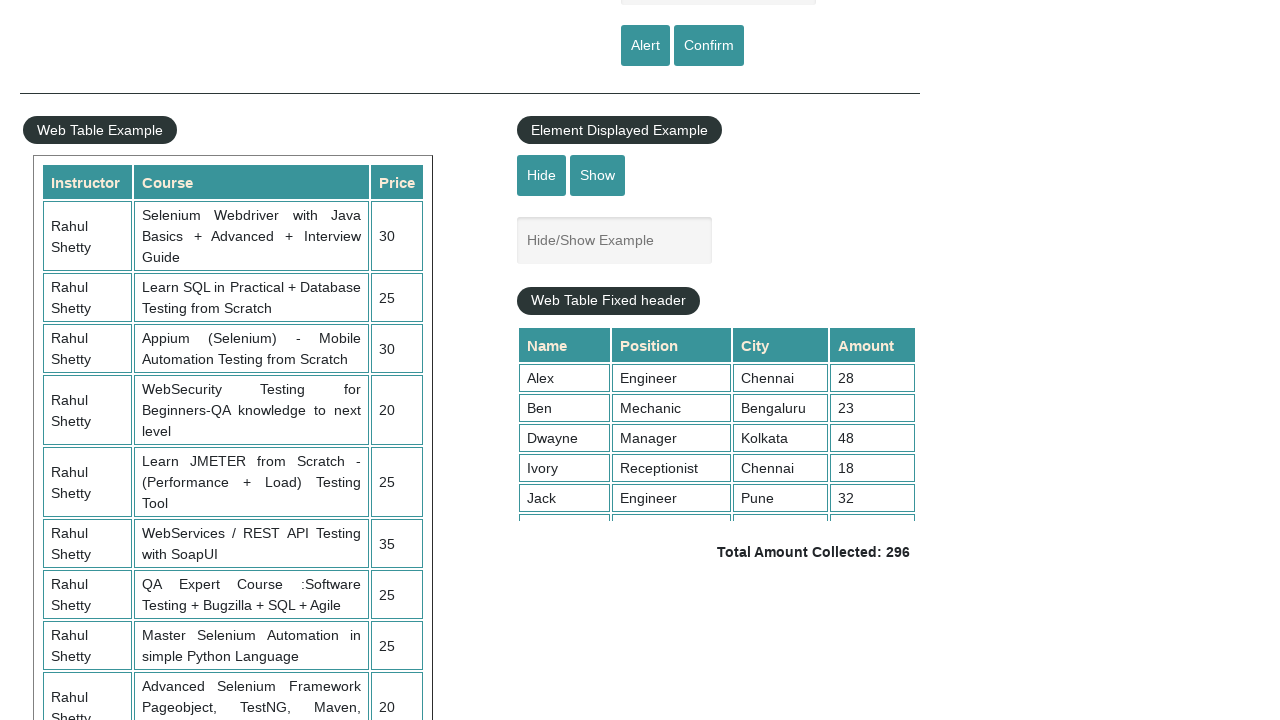

Scrolled within table container to position 5000
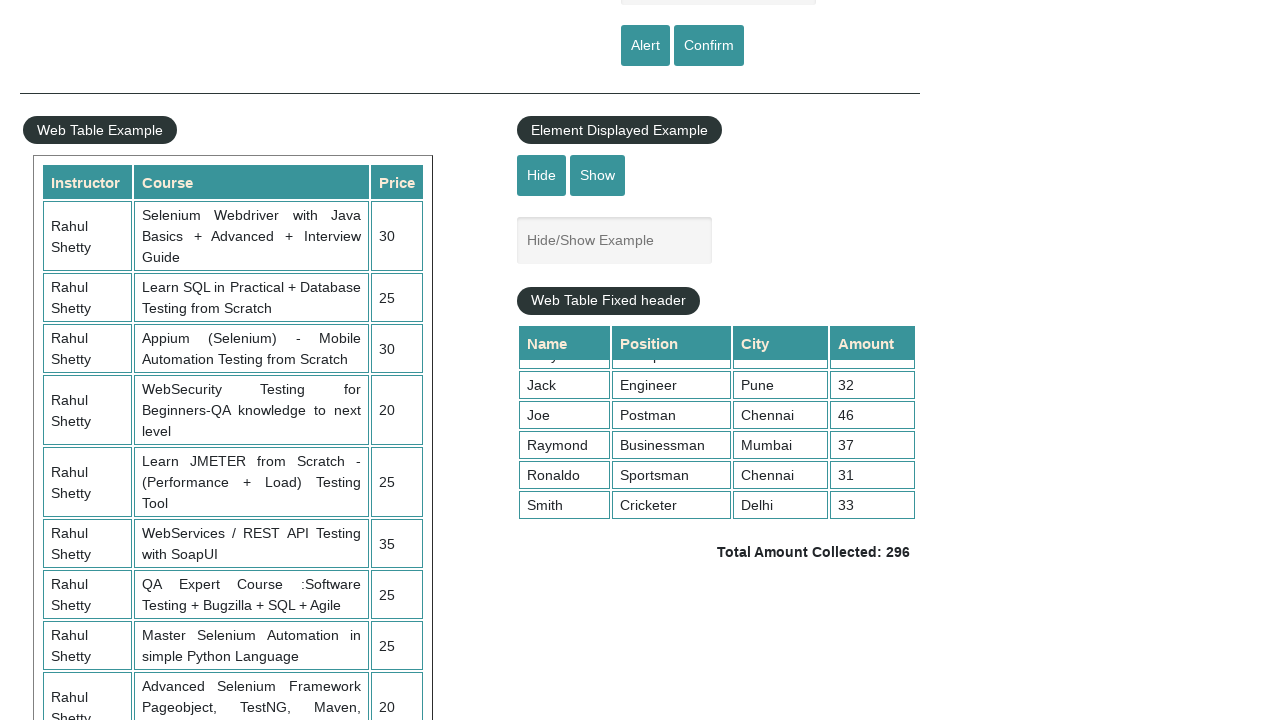

Waited for 4th column table cells to be visible
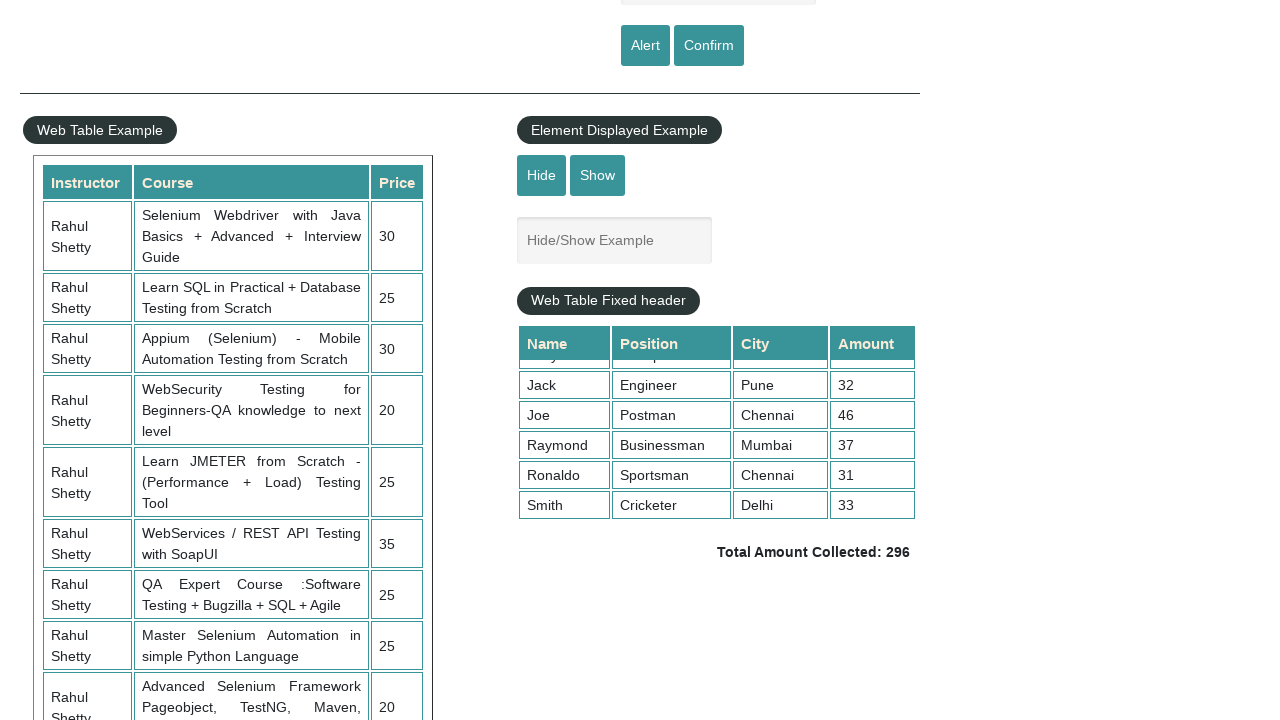

Extracted 9 numeric values from 4th column
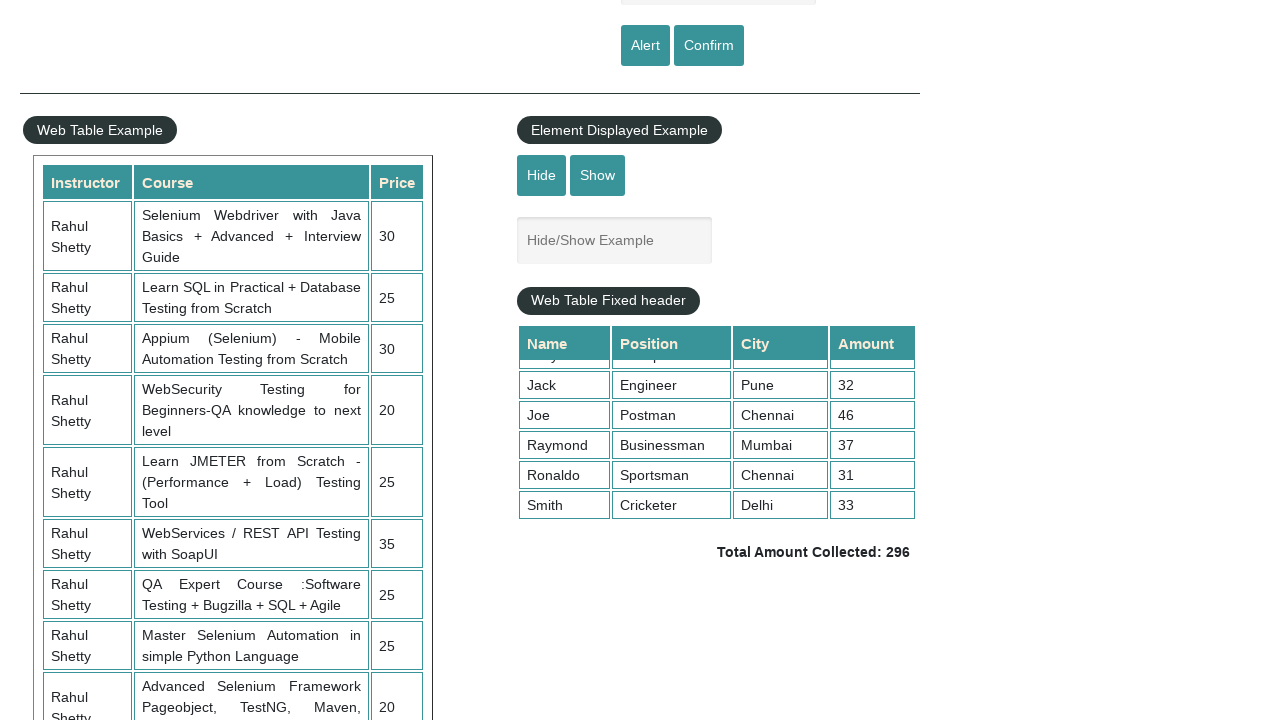

Calculated sum of 4th column values: 296
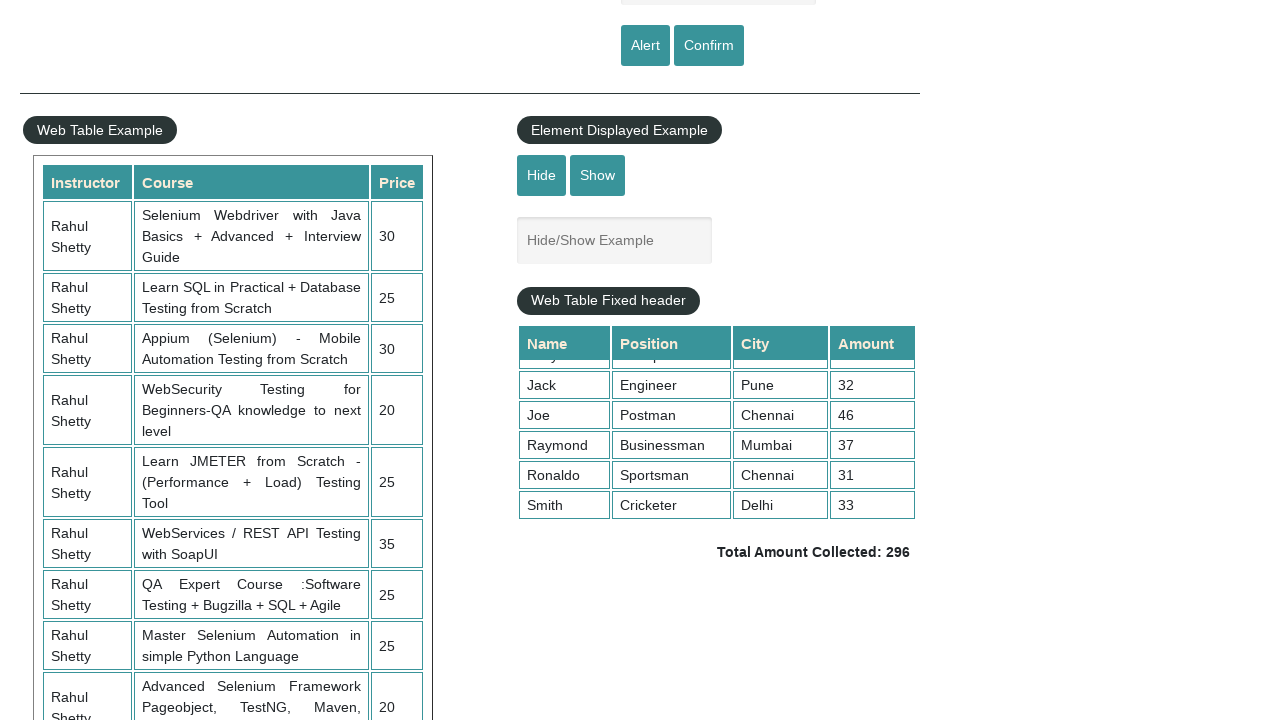

Retrieved displayed total amount text:  Total Amount Collected: 296 
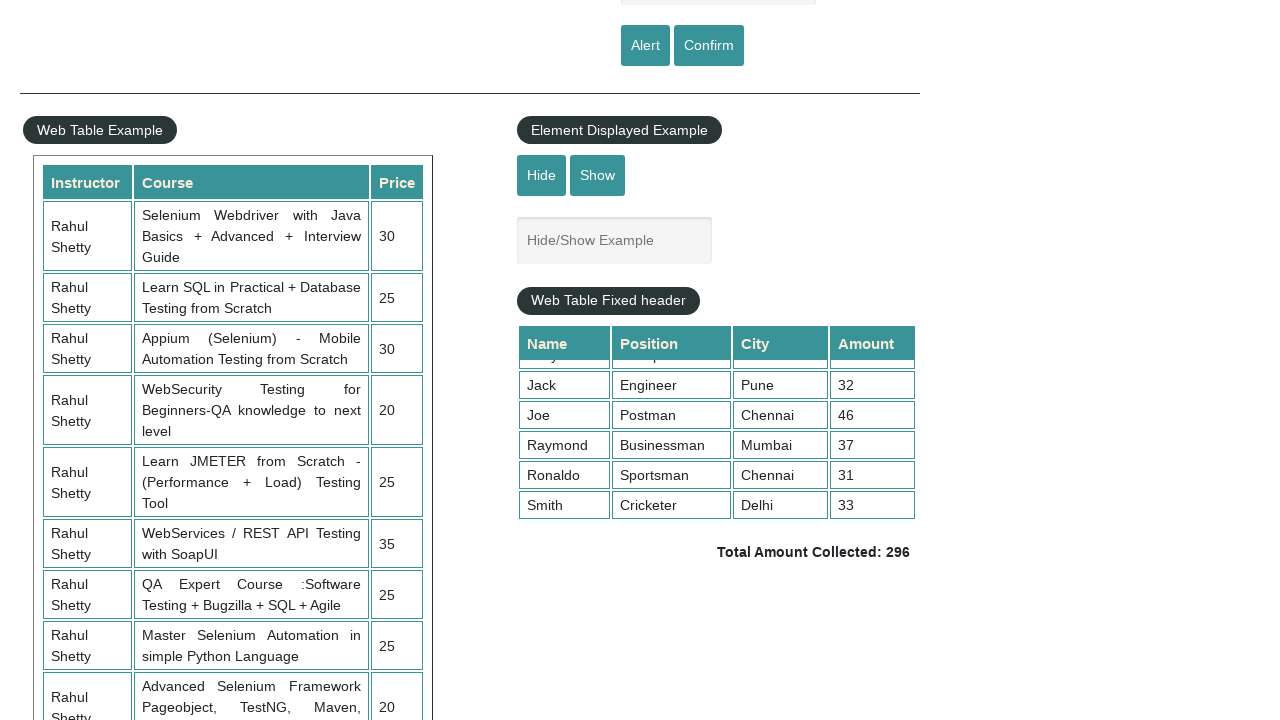

Parsed displayed total: 296
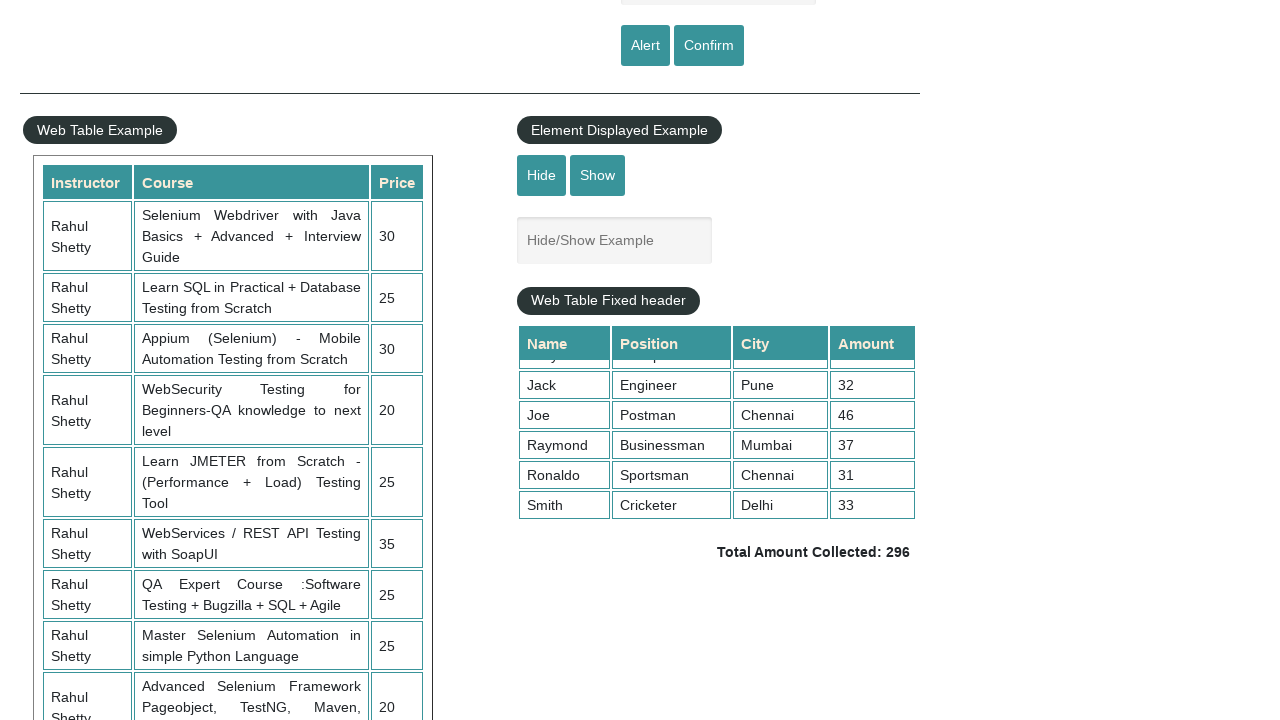

Verified sum (296) matches displayed total (296) - TEST PASSED
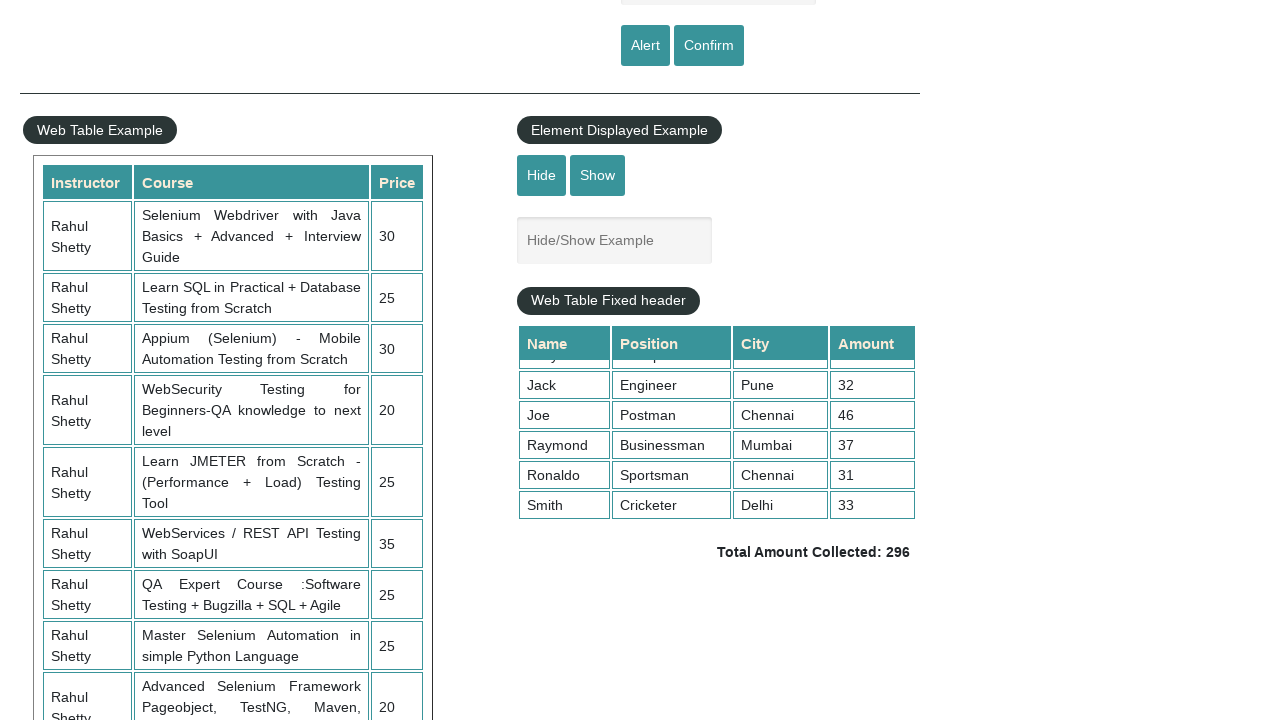

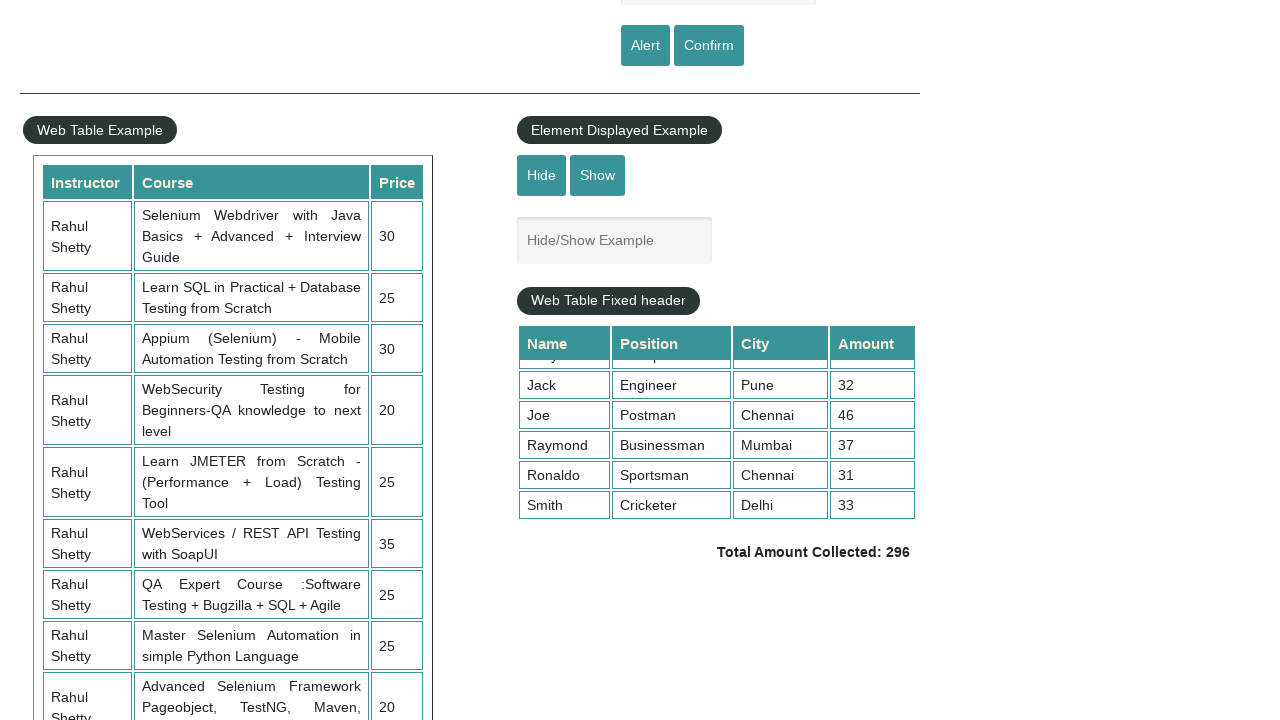